Tests JavaScript confirmation alert handling by clicking a button to trigger the alert, accepting it, and verifying the result message is displayed correctly on the page.

Starting URL: http://the-internet.herokuapp.com/javascript_alerts

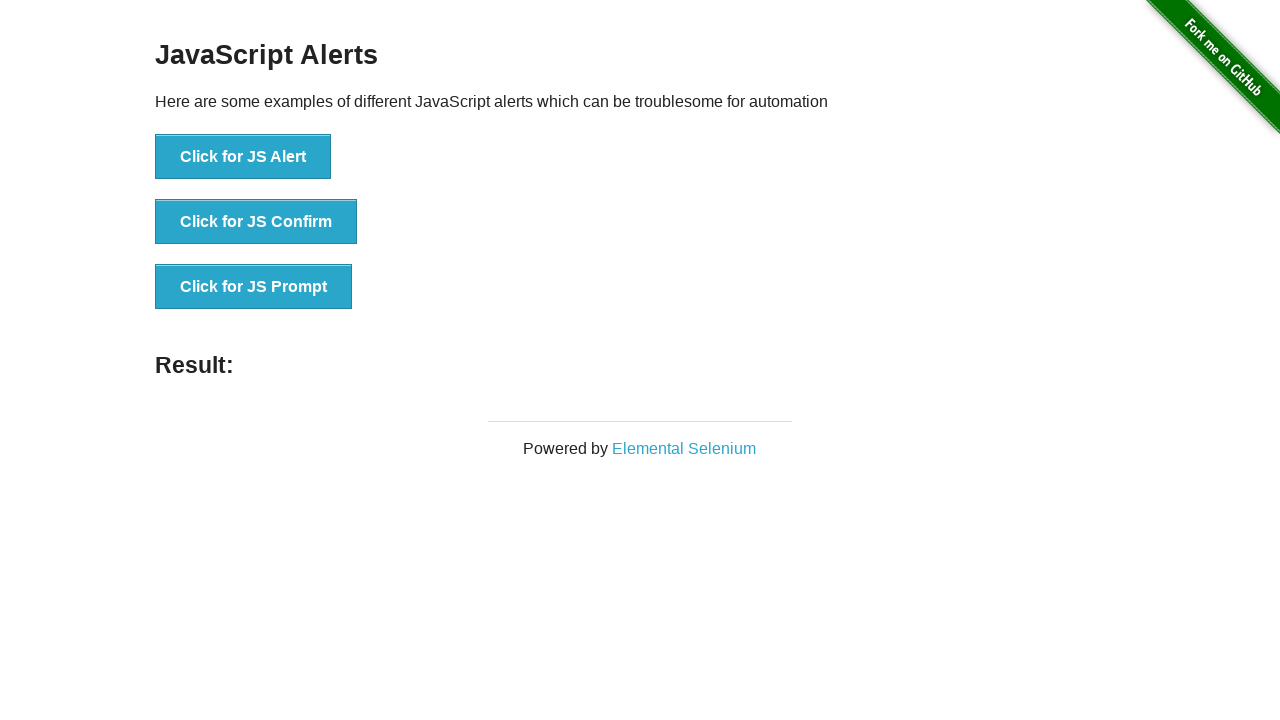

Clicked the second button to trigger JavaScript confirmation alert at (256, 222) on .example li:nth-child(2) button
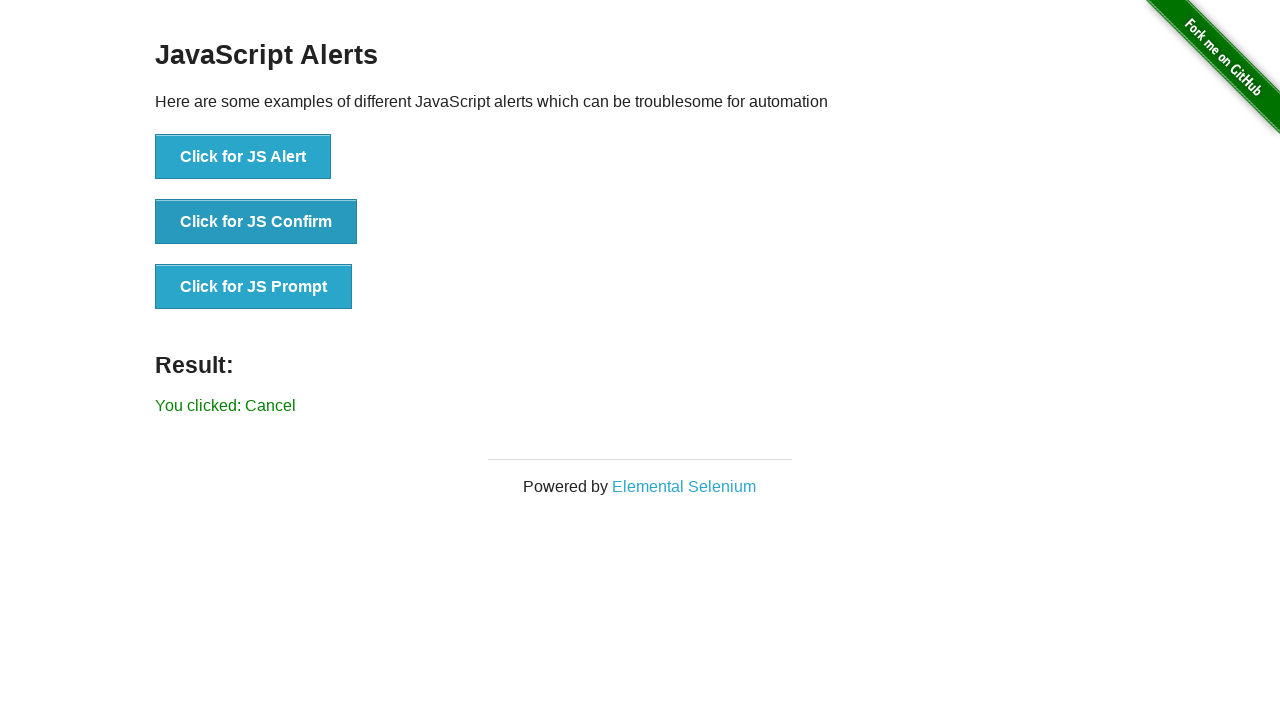

Set up dialog handler to accept confirmation alerts
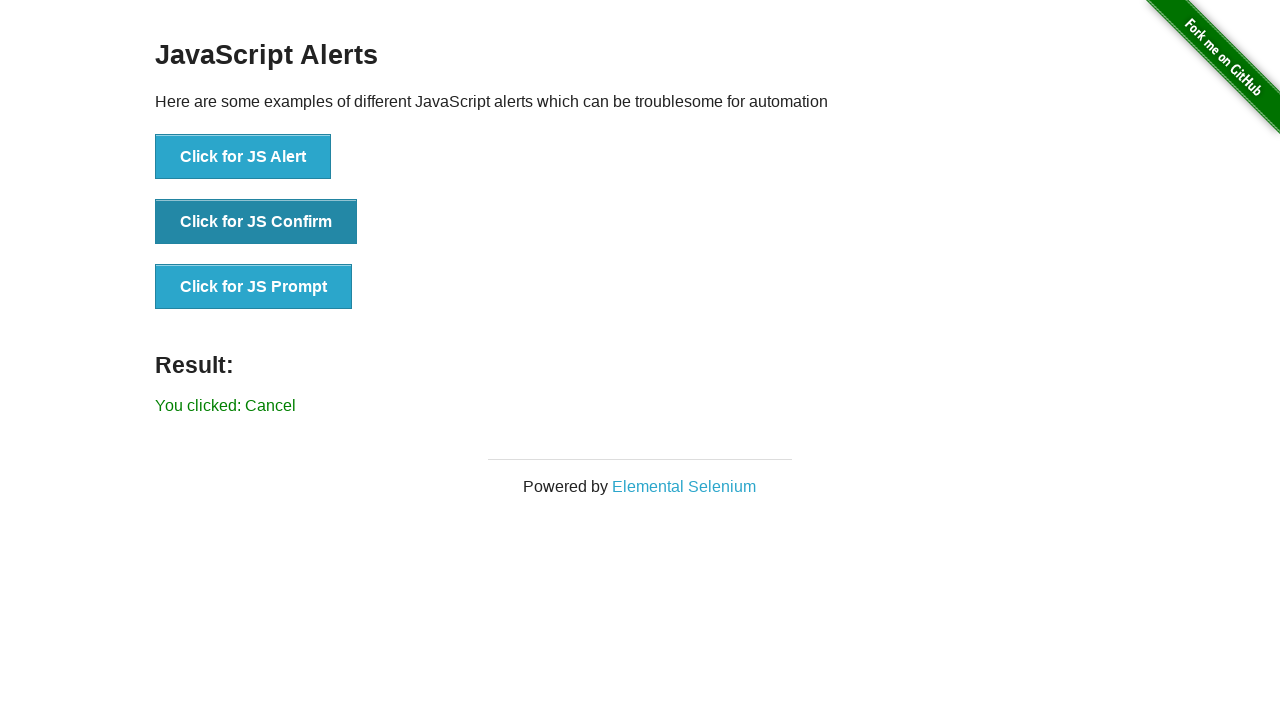

Re-clicked the button to trigger the dialog with handler ready at (256, 222) on .example li:nth-child(2) button
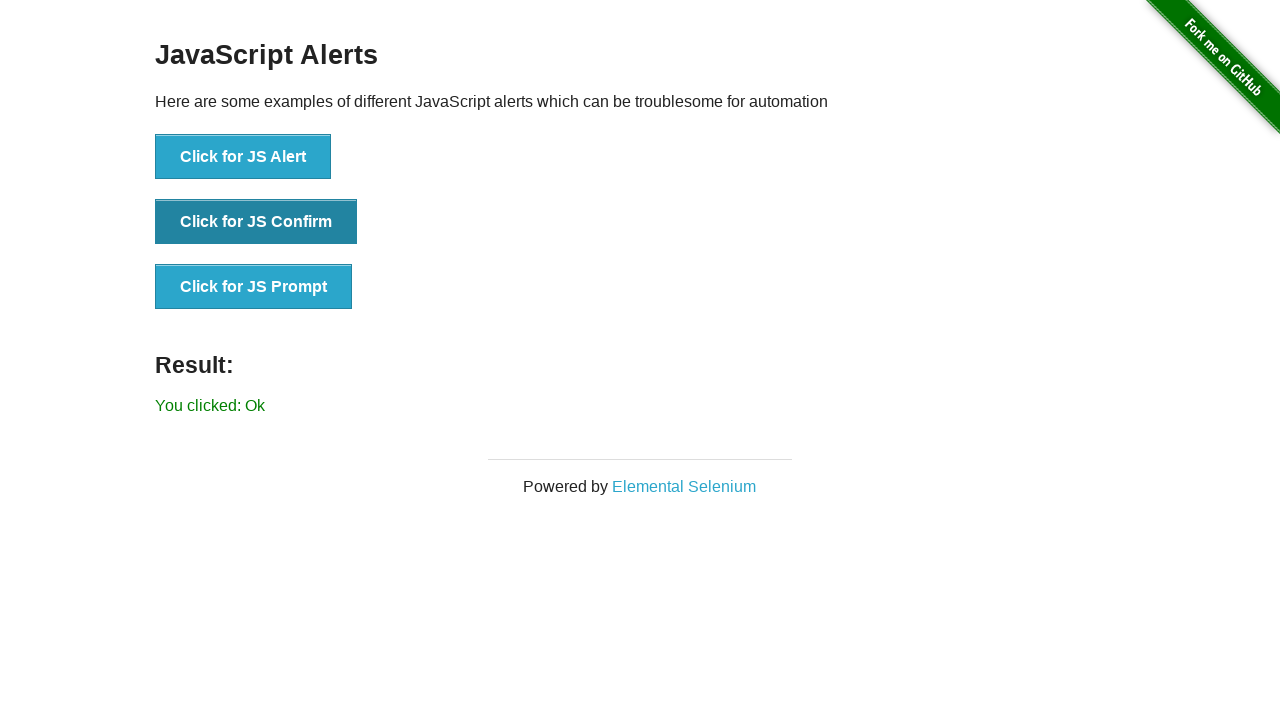

Result element loaded and is visible
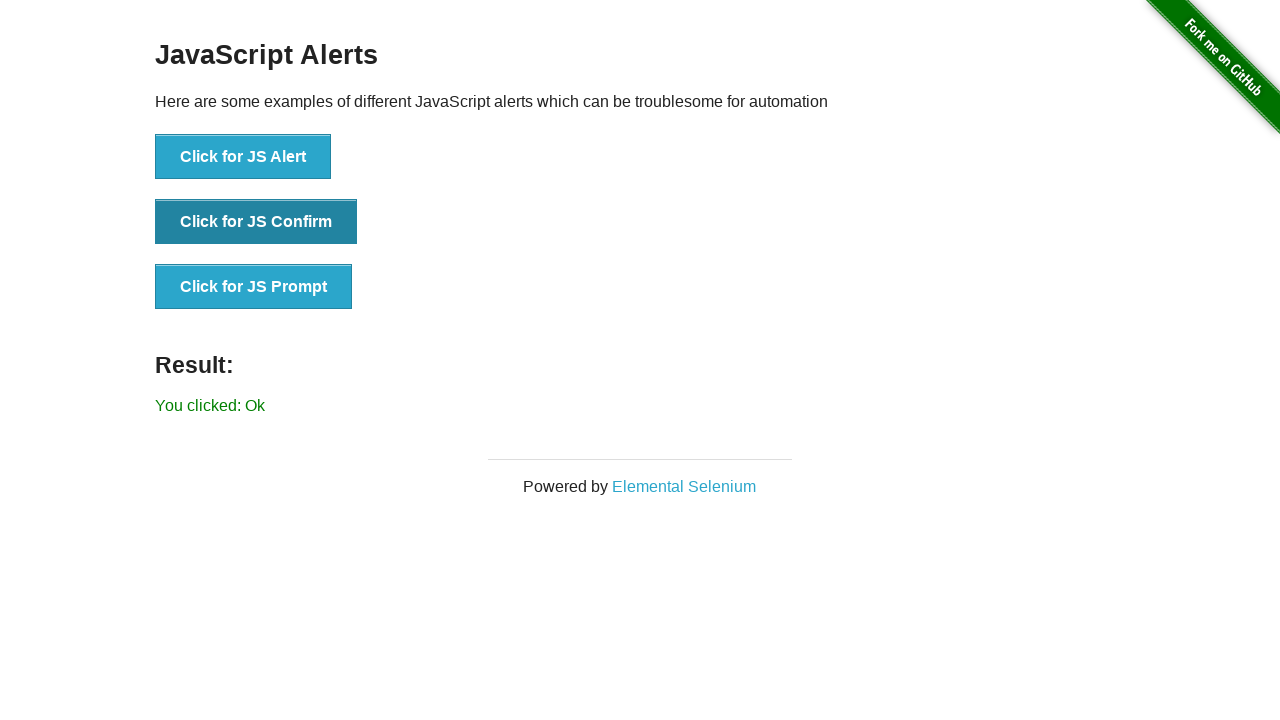

Verified result message displays 'You clicked: Ok'
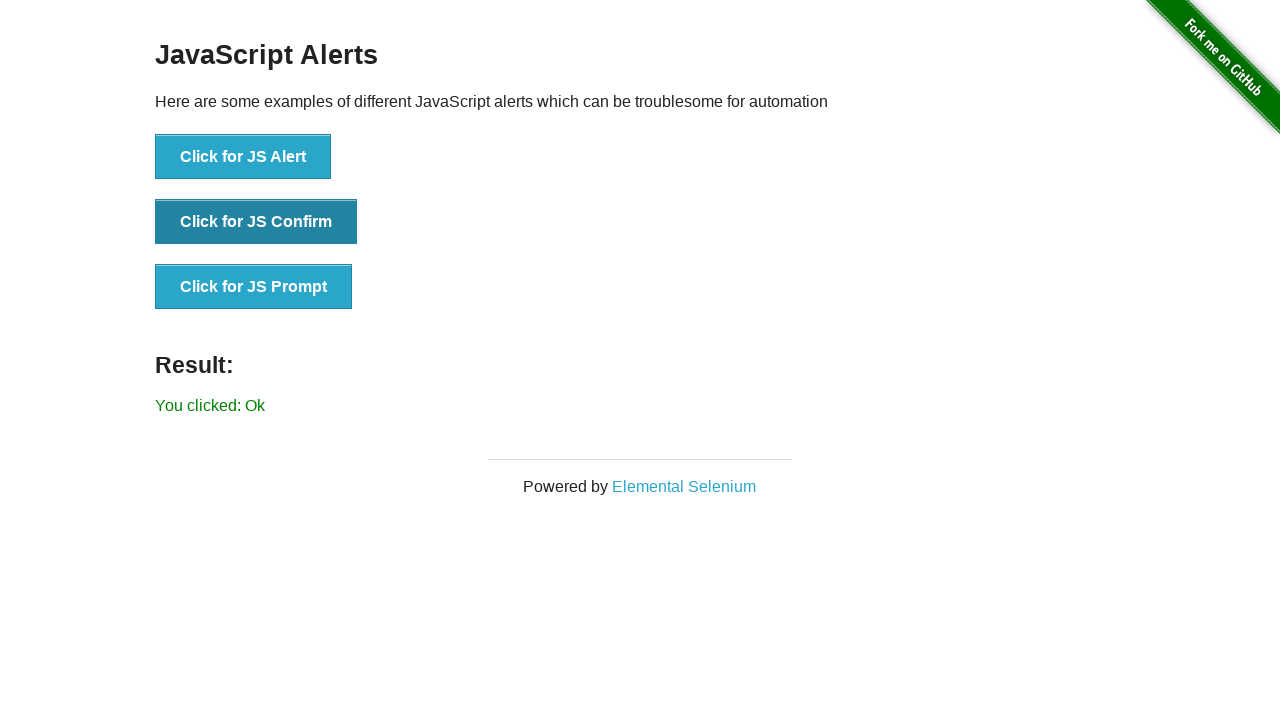

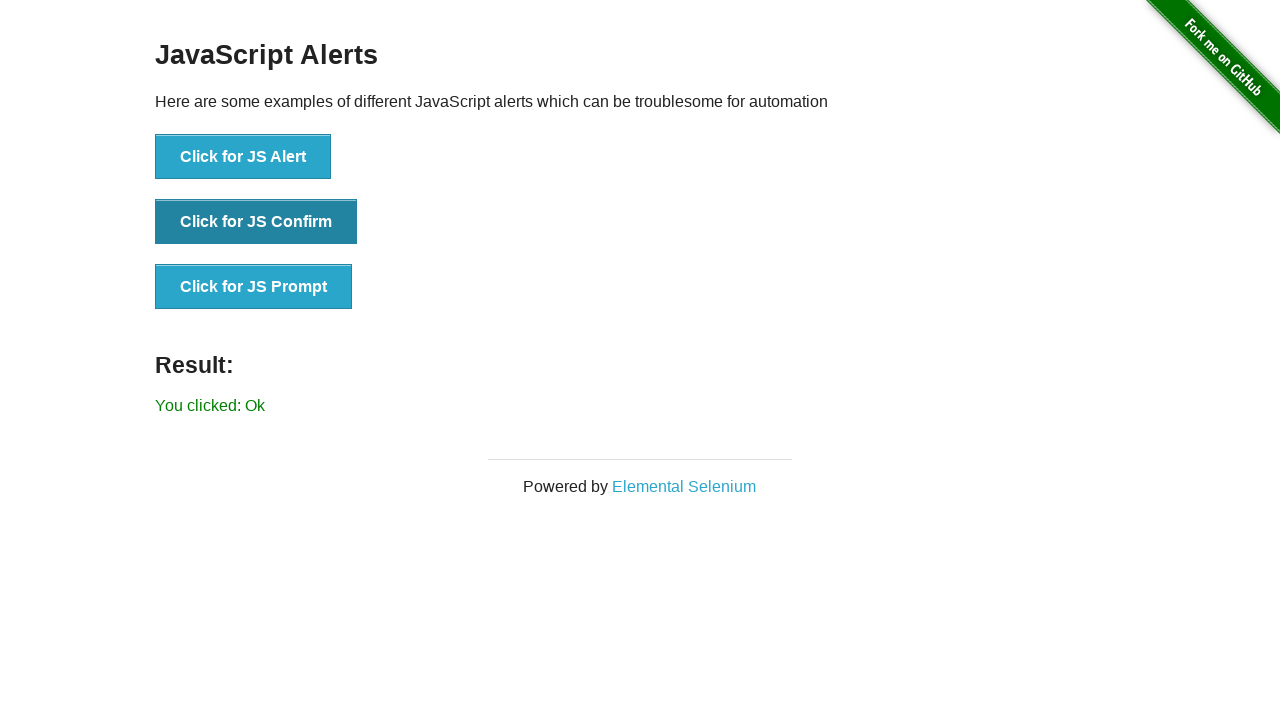